Navigates to a page about window handling and opens a new tab with a different URL

Starting URL: https://the-internet.herokuapp.com/windows

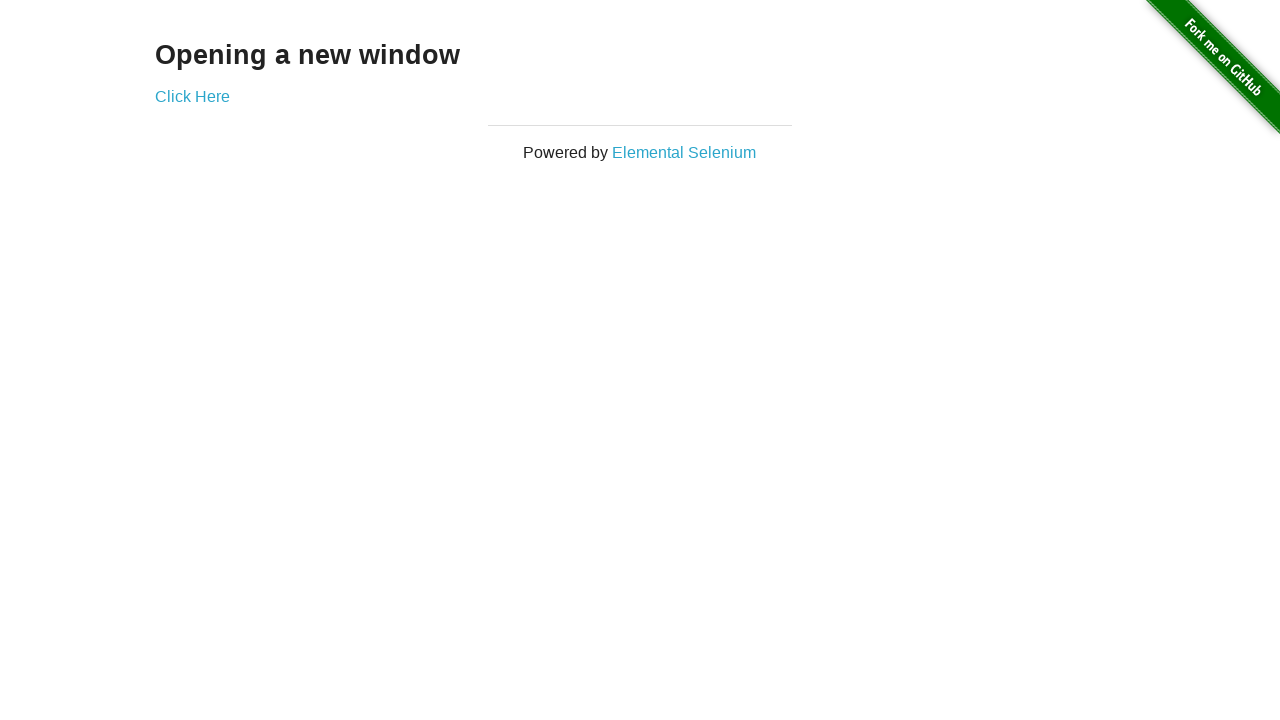

Opened a new tab/page
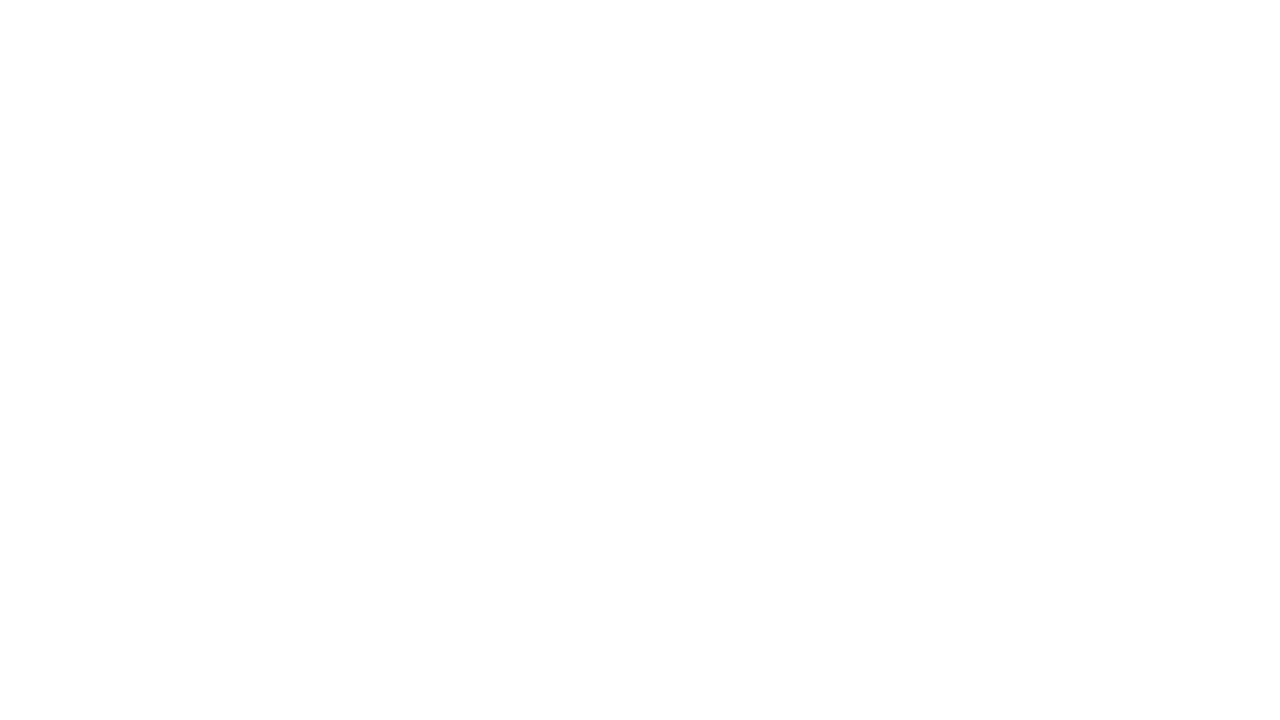

Navigated to new window page at https://the-internet.herokuapp.com/windows/new
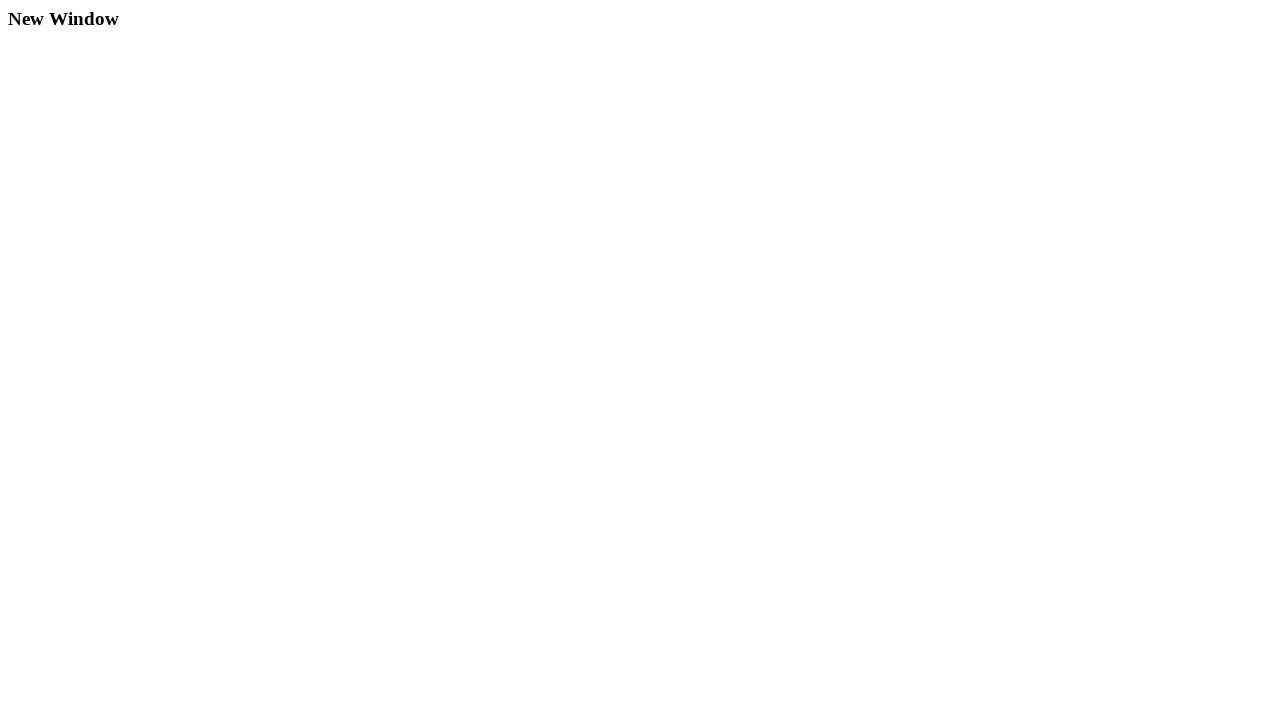

New page loaded successfully
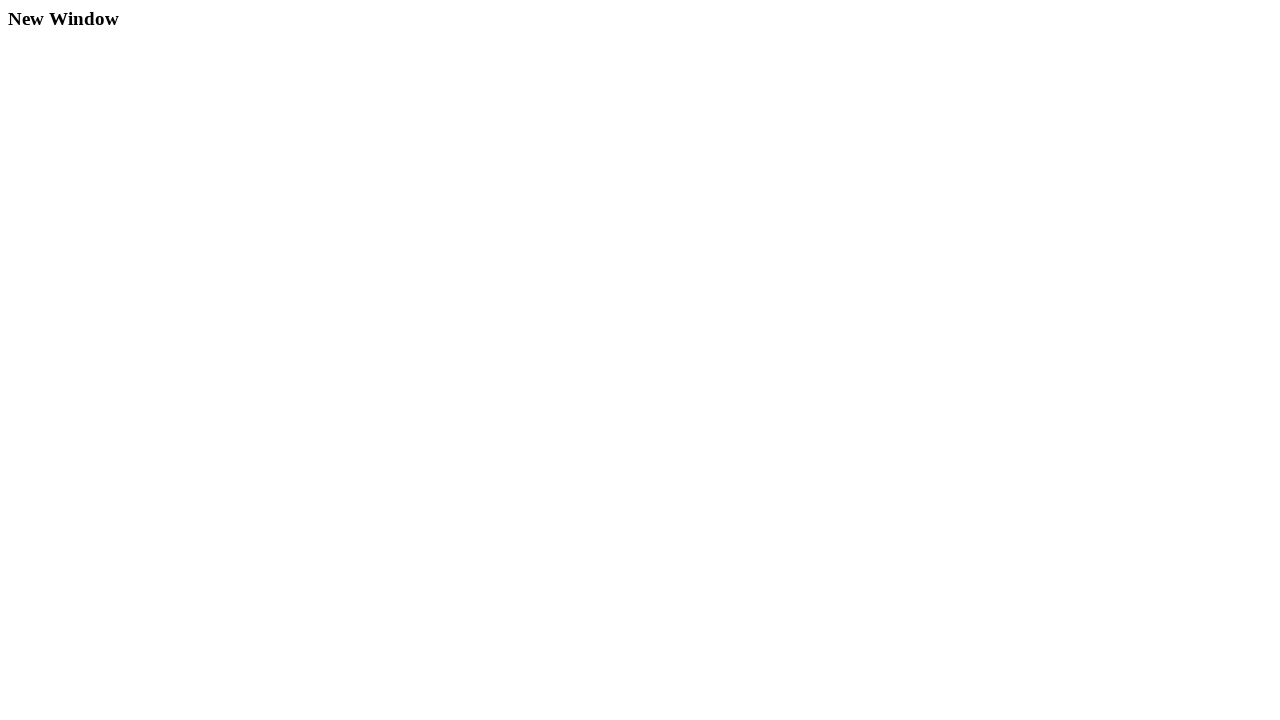

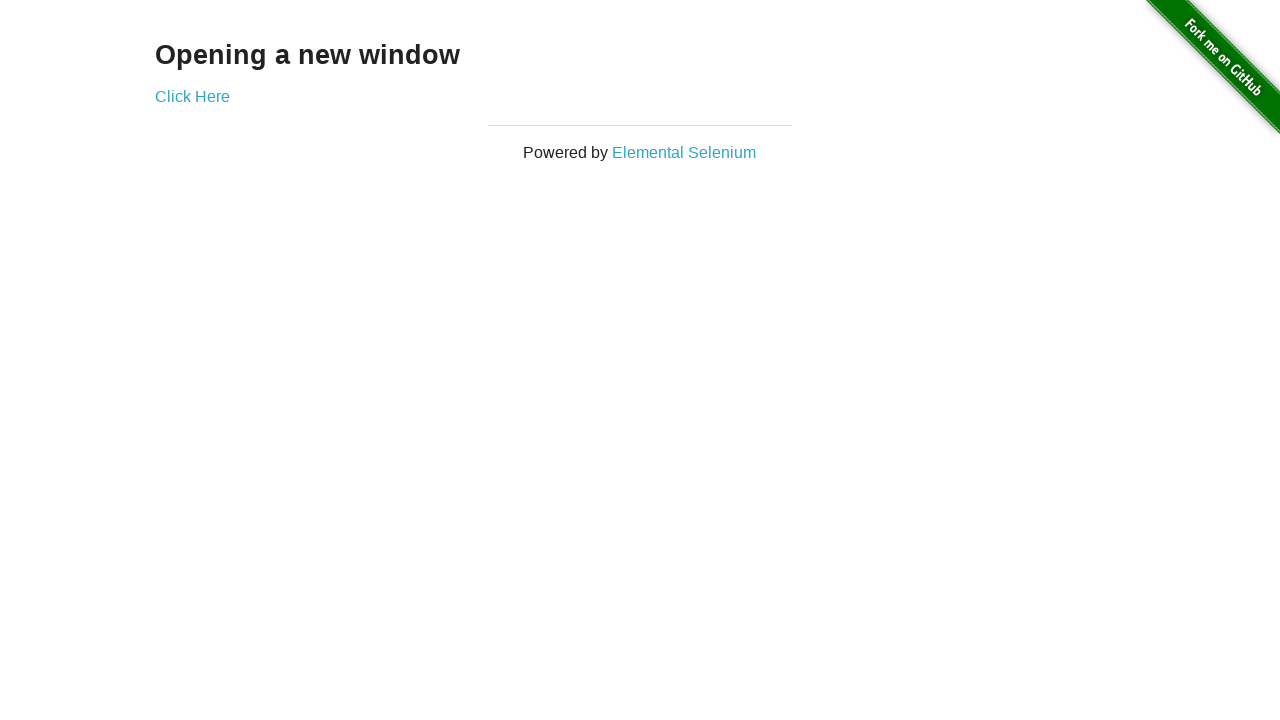